Tests JavaScript confirm alert handling by triggering a confirm dialog, verifying its text, and dismissing it

Starting URL: https://the-internet.herokuapp.com/javascript_alerts

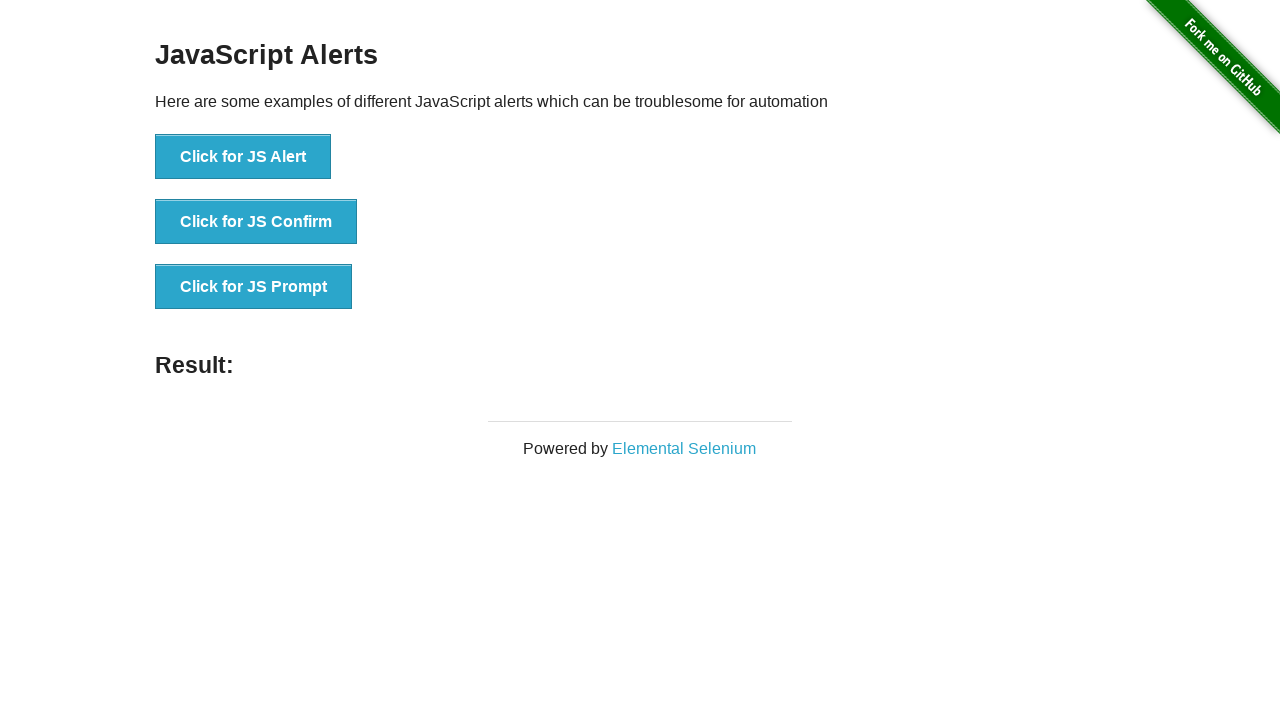

Clicked 'Click for JS Confirm' button to trigger confirm dialog at (256, 222) on xpath=//ul/li/button[text()='Click for JS Confirm']
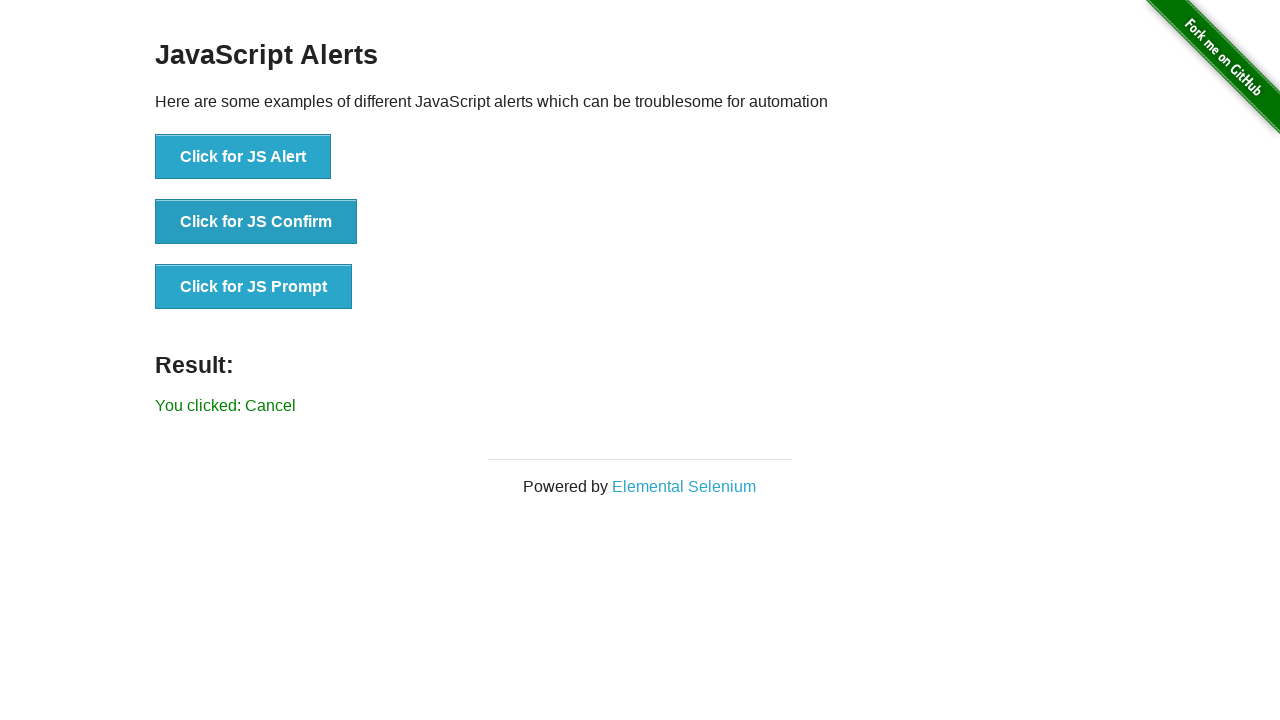

Registered dialog handler to dismiss confirm dialog
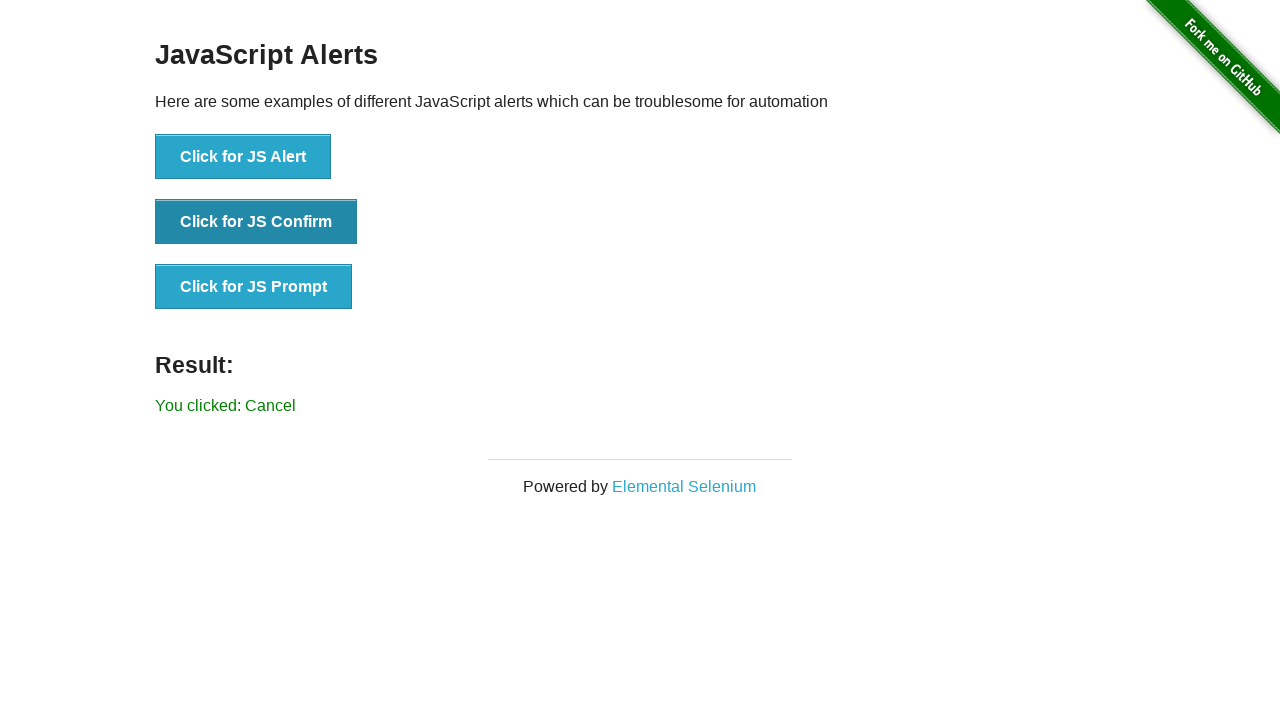

Clicked 'Click for JS Confirm' button again to trigger and dismiss confirm dialog at (256, 222) on xpath=//ul/li/button[text()='Click for JS Confirm']
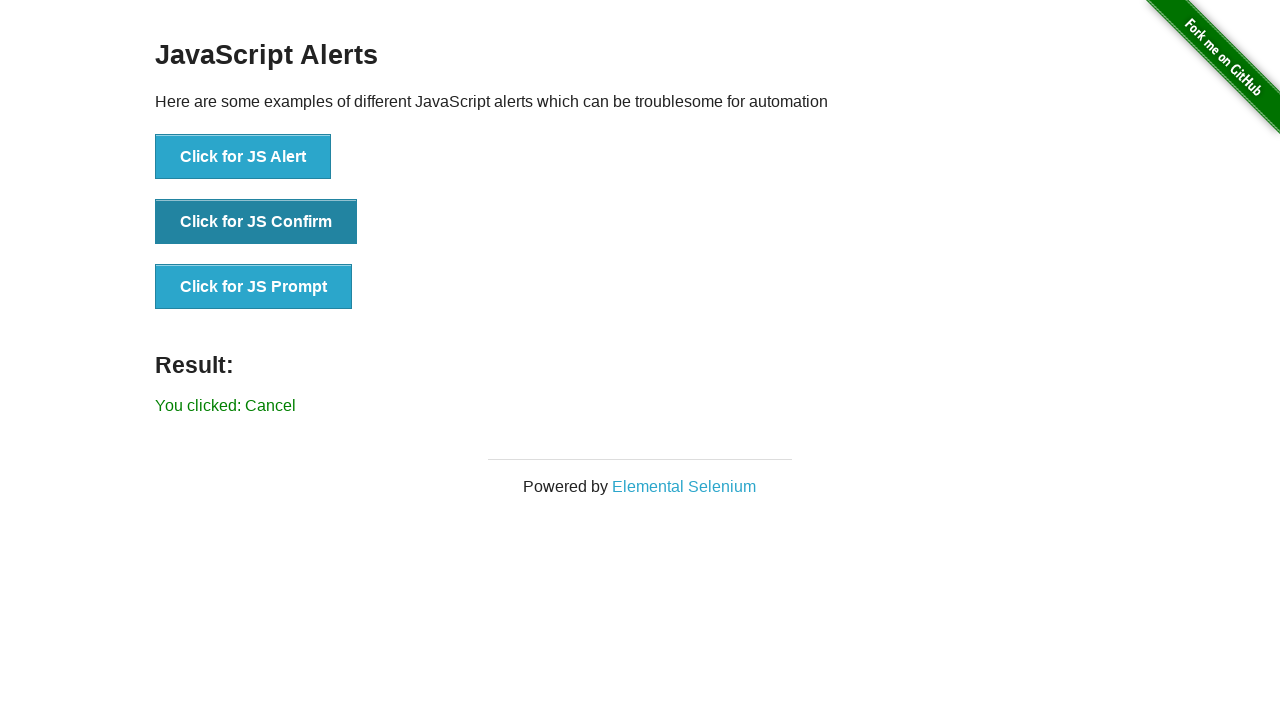

Verified 'You clicked: Cancel' message appeared after dismissing confirm dialog
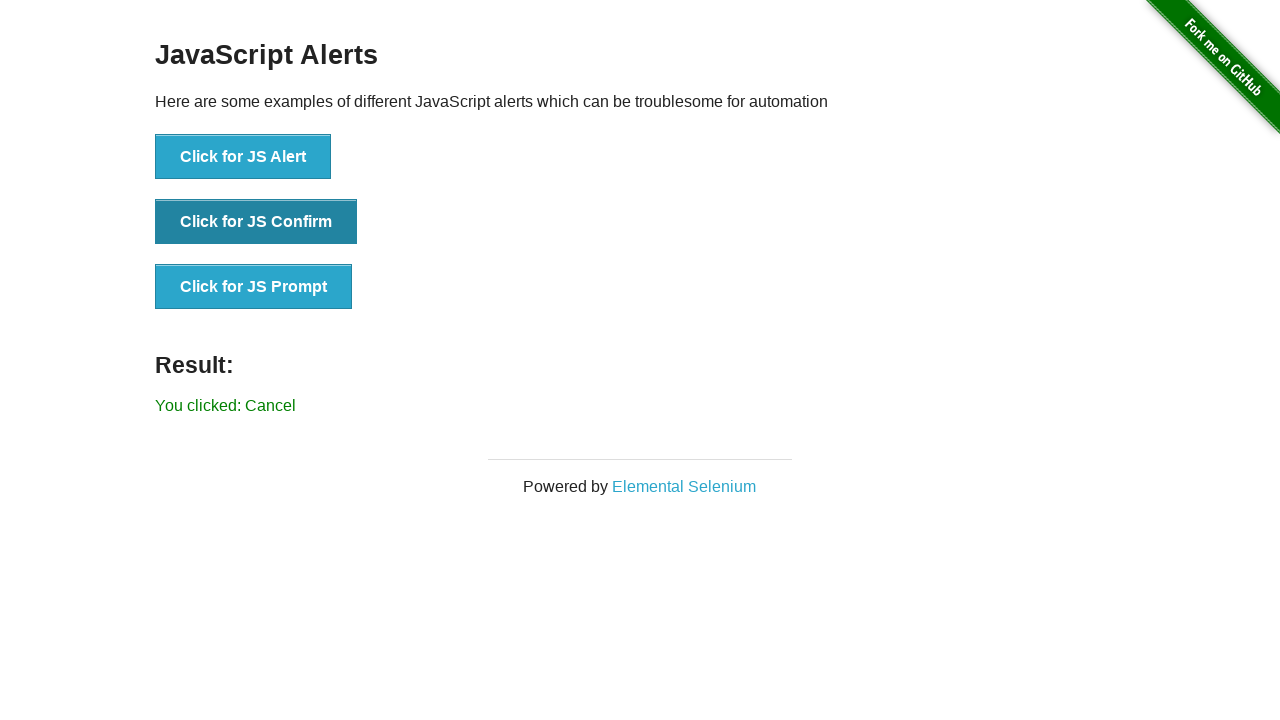

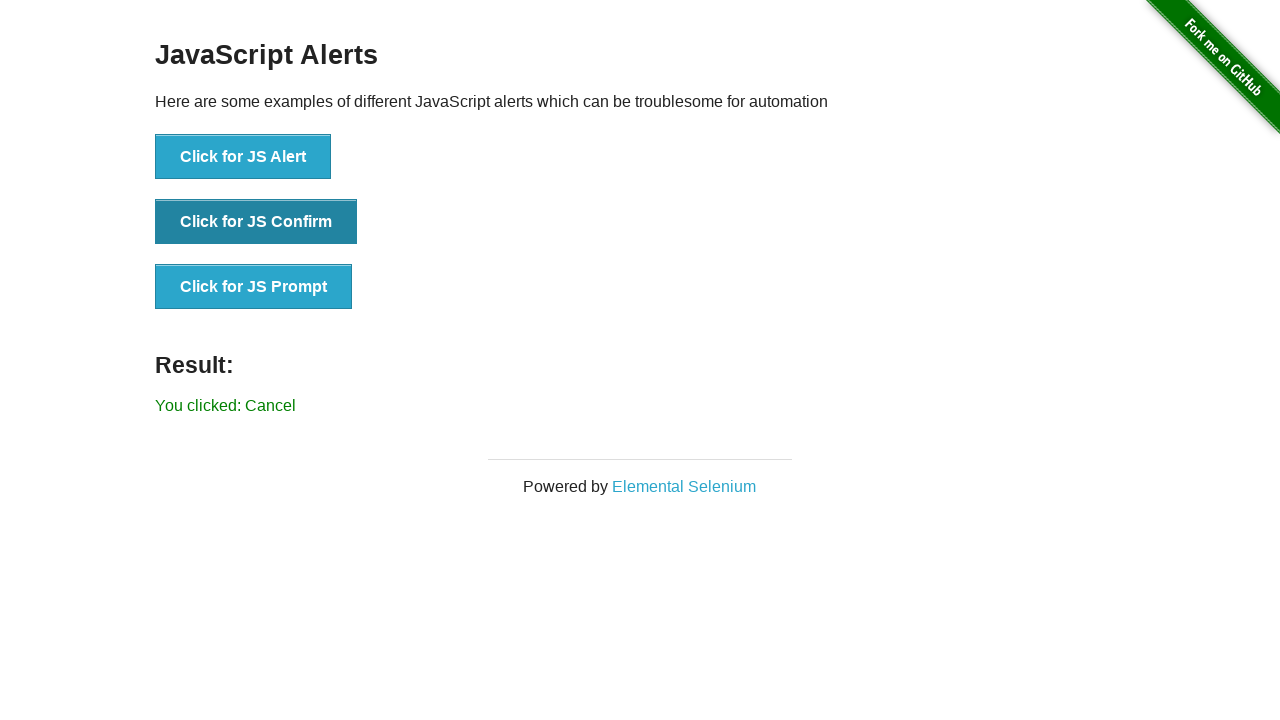